Tests typing a name into the developer name field and verifying the input value

Starting URL: https://devexpress.github.io/testcafe/example/

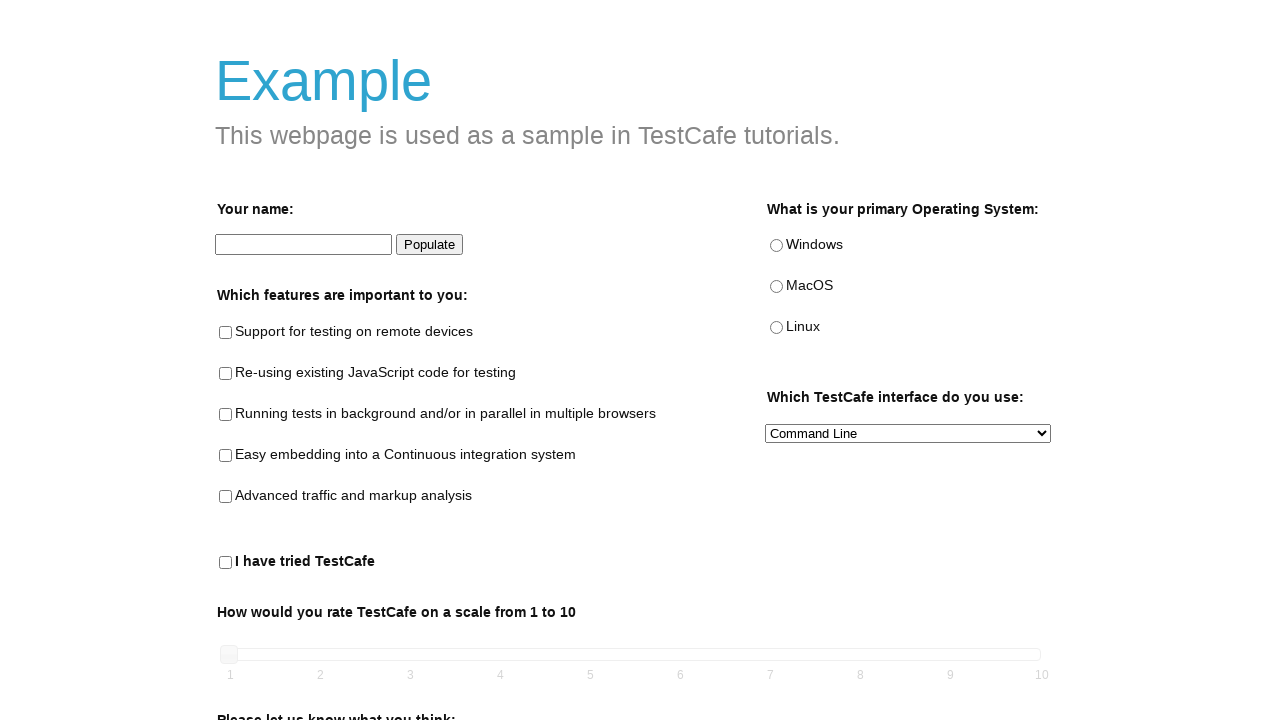

Filled developer name field with 'Peter Parker' on #developer-name
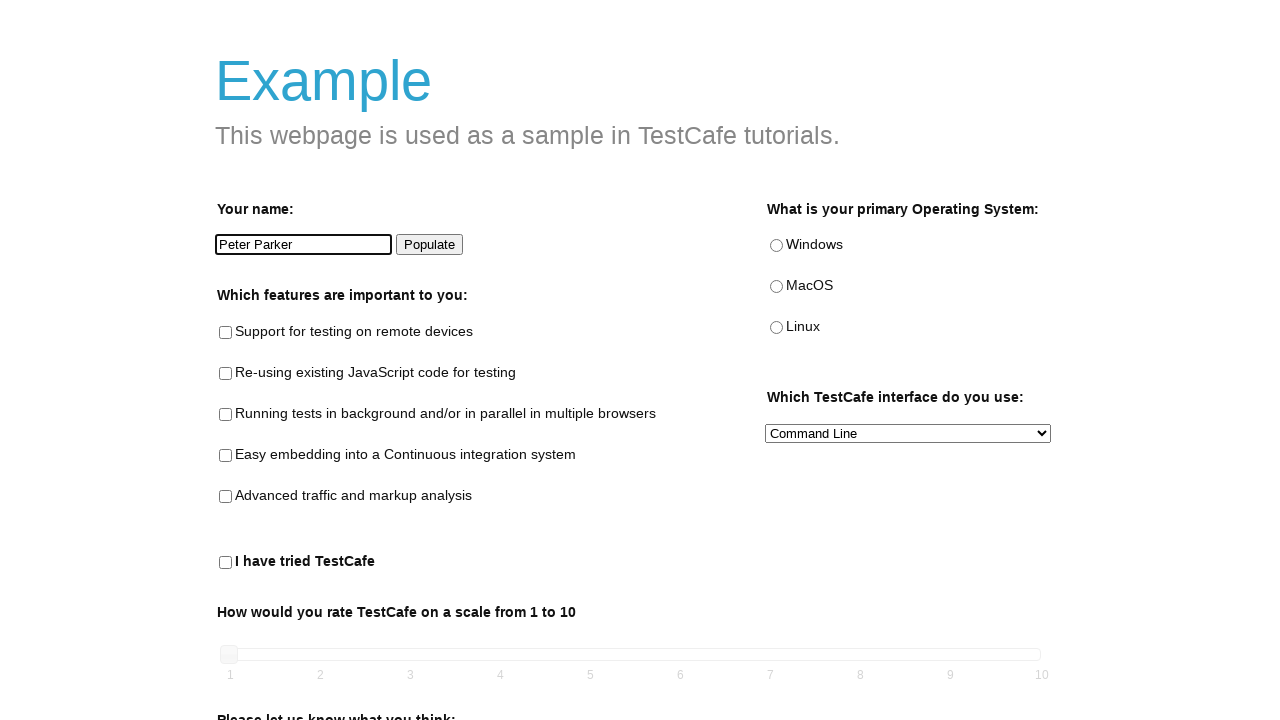

Verified developer name field contains 'Peter Parker'
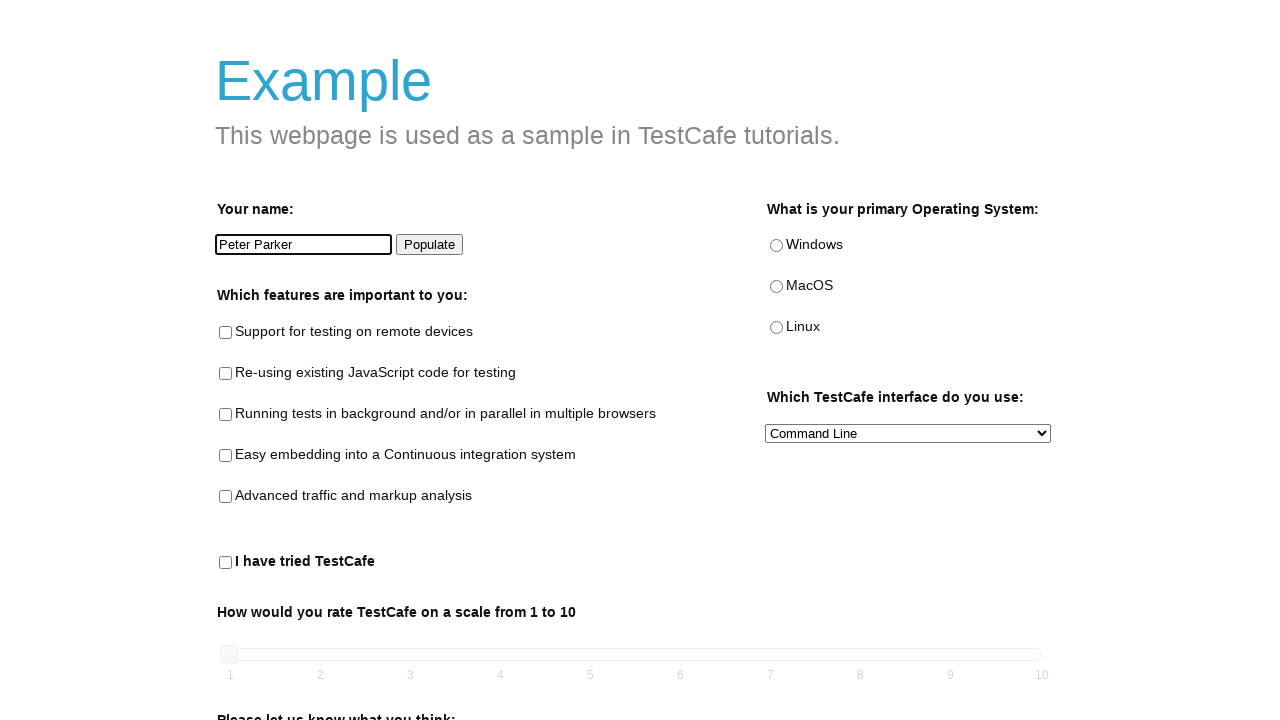

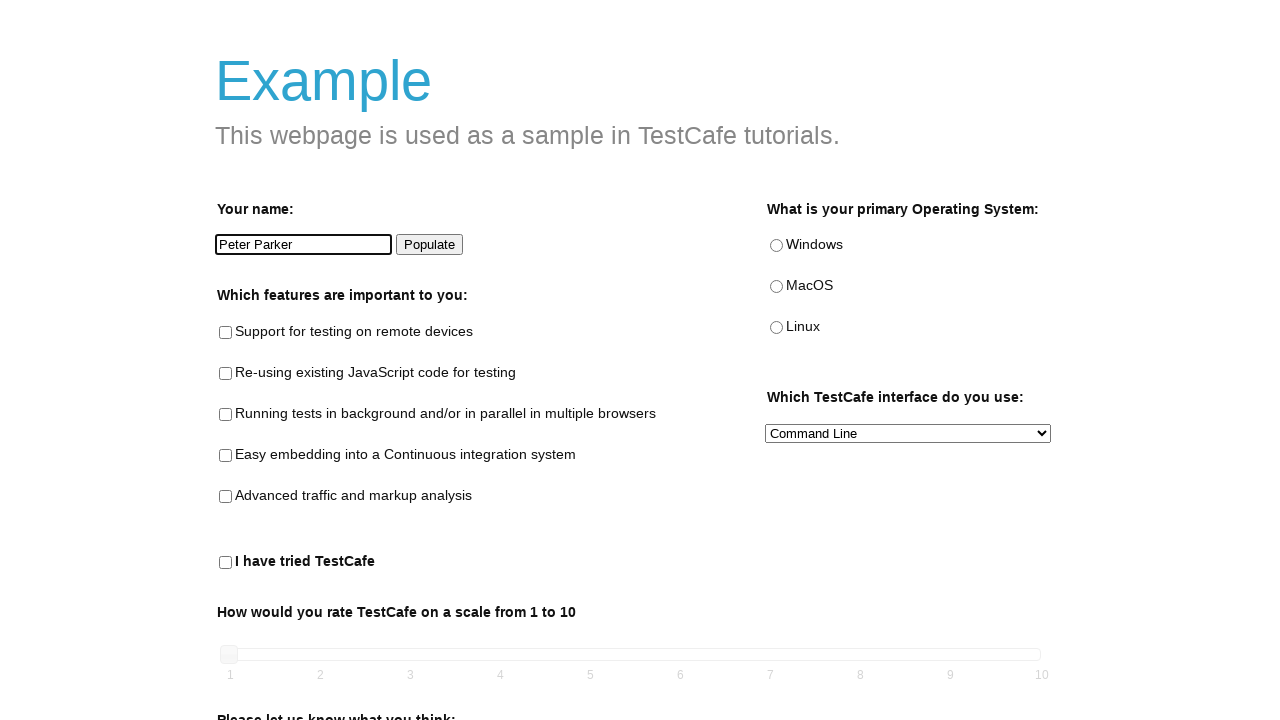